Tests page navigation and verifies that a blinking text link has the correct class attribute

Starting URL: https://rahulshettyacademy.com/loginpagePractise/

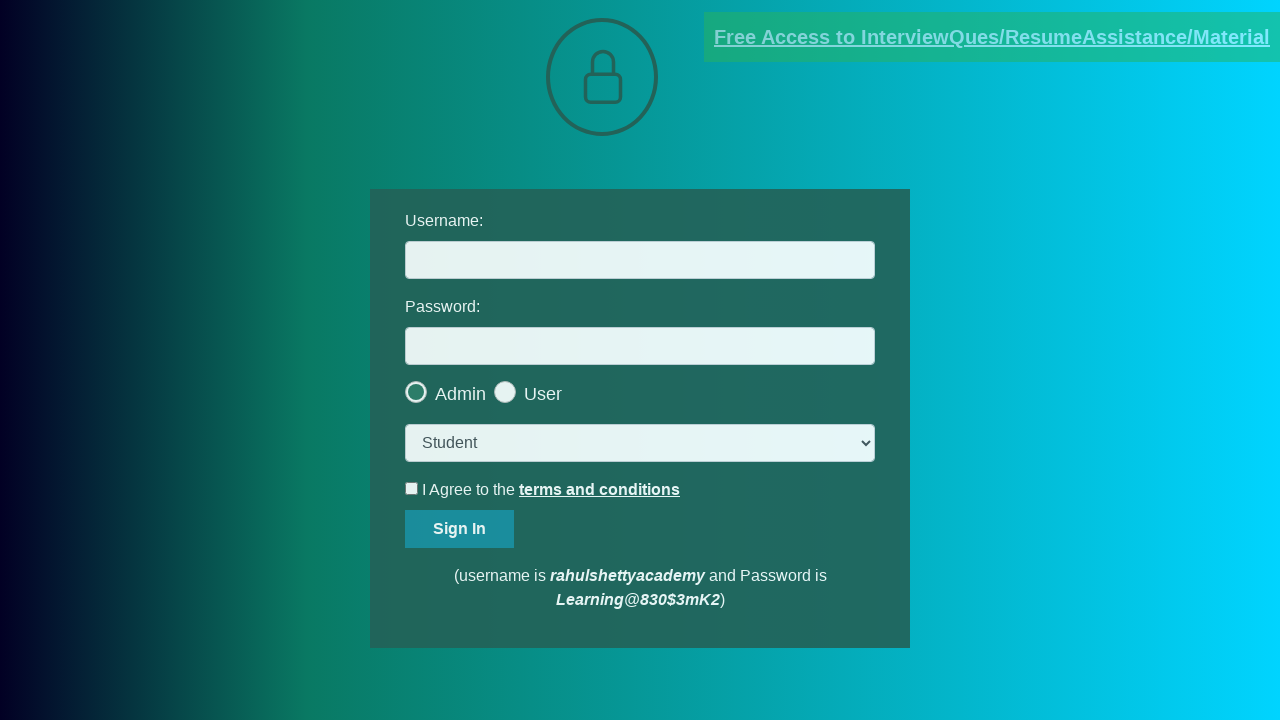

Navigated to login practice page
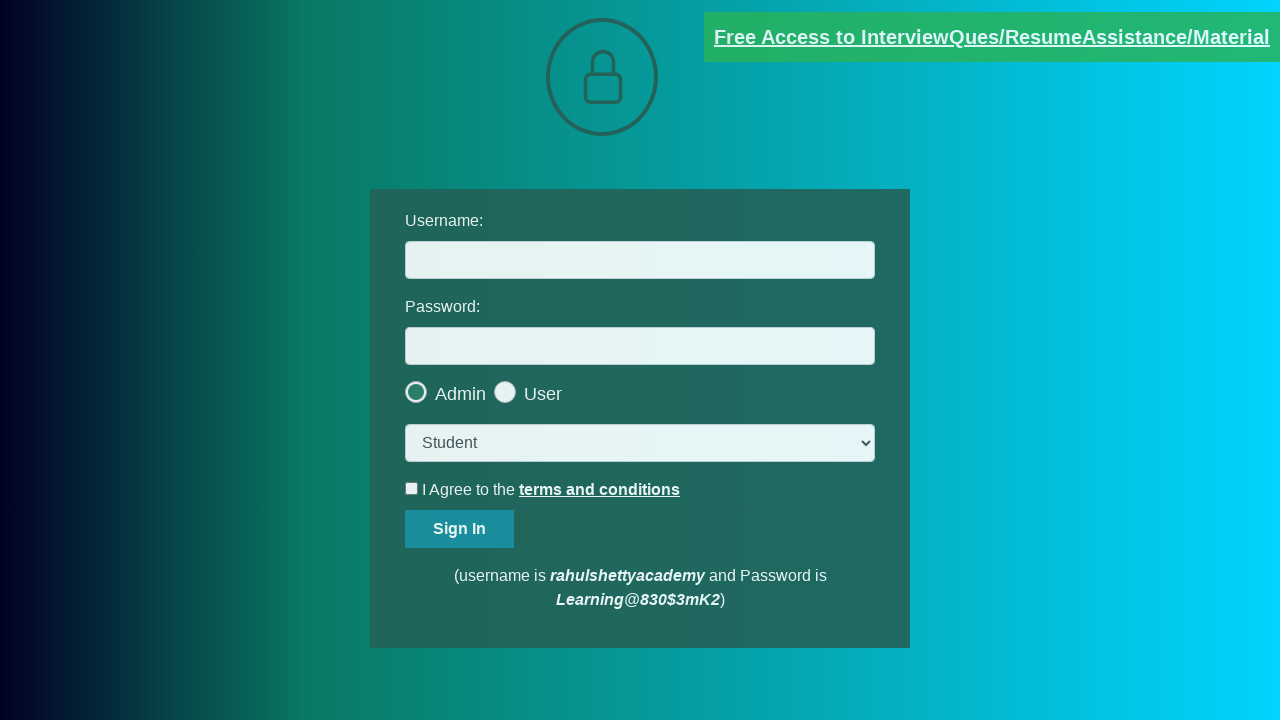

Located the documents request link
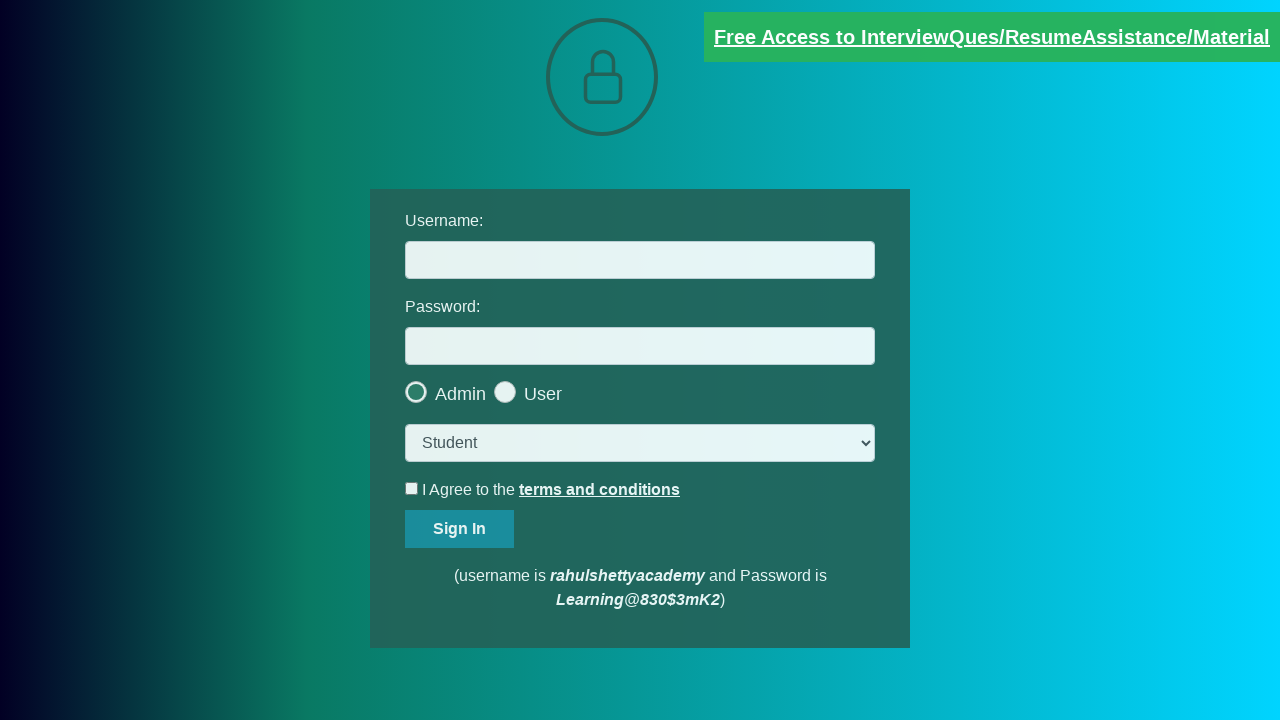

Verified that blinking text link has correct class attribute 'blinkingText'
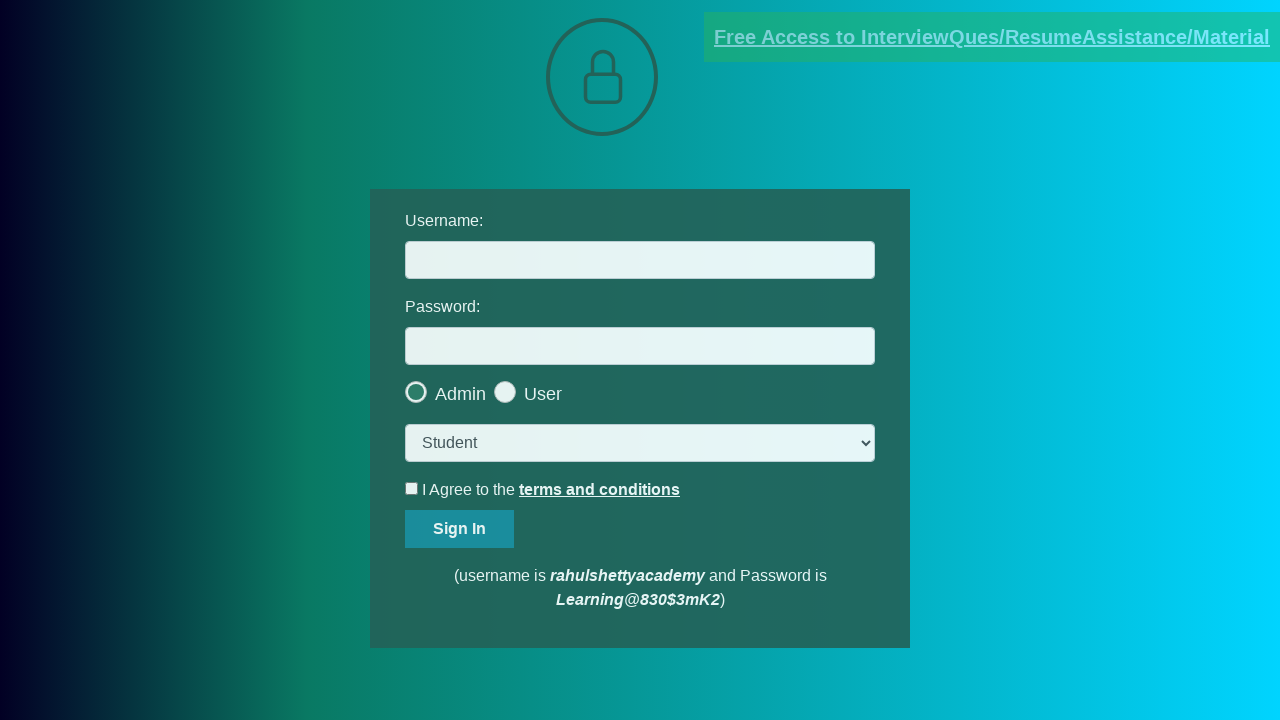

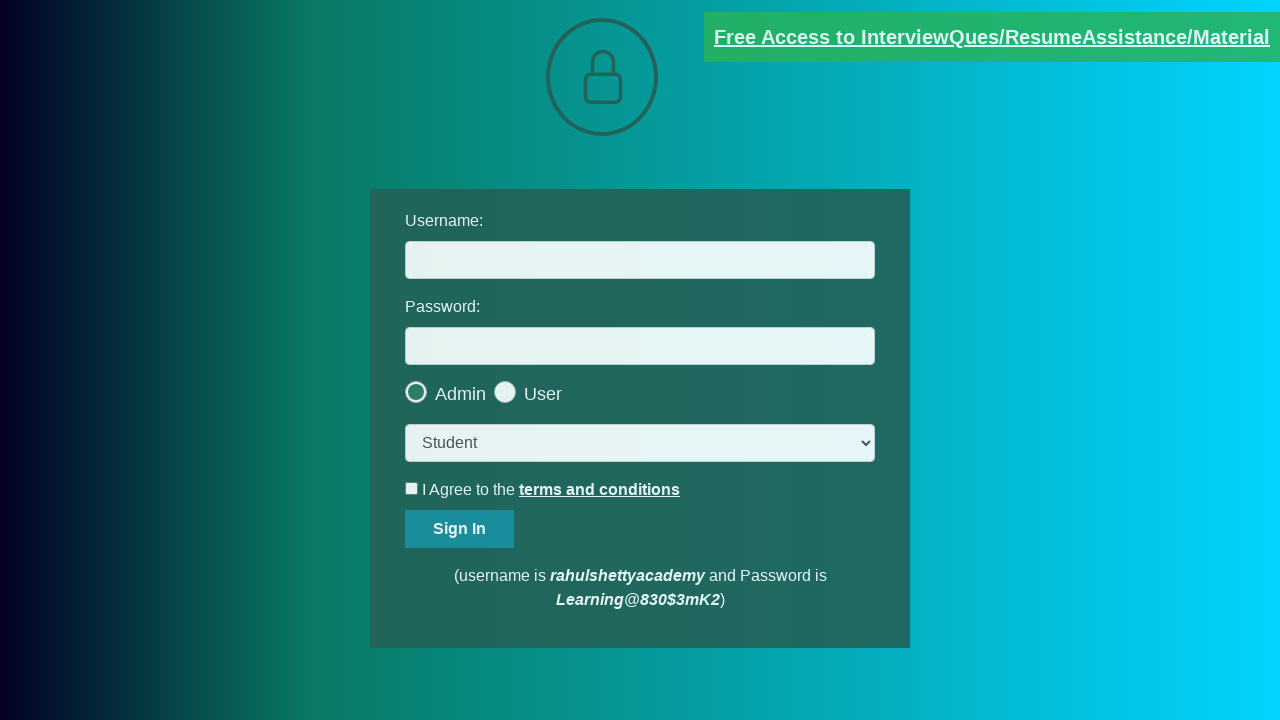